Tests number input functionality by navigating to the Inputs page and entering a numeric value into an input field

Starting URL: http://the-internet.herokuapp.com/

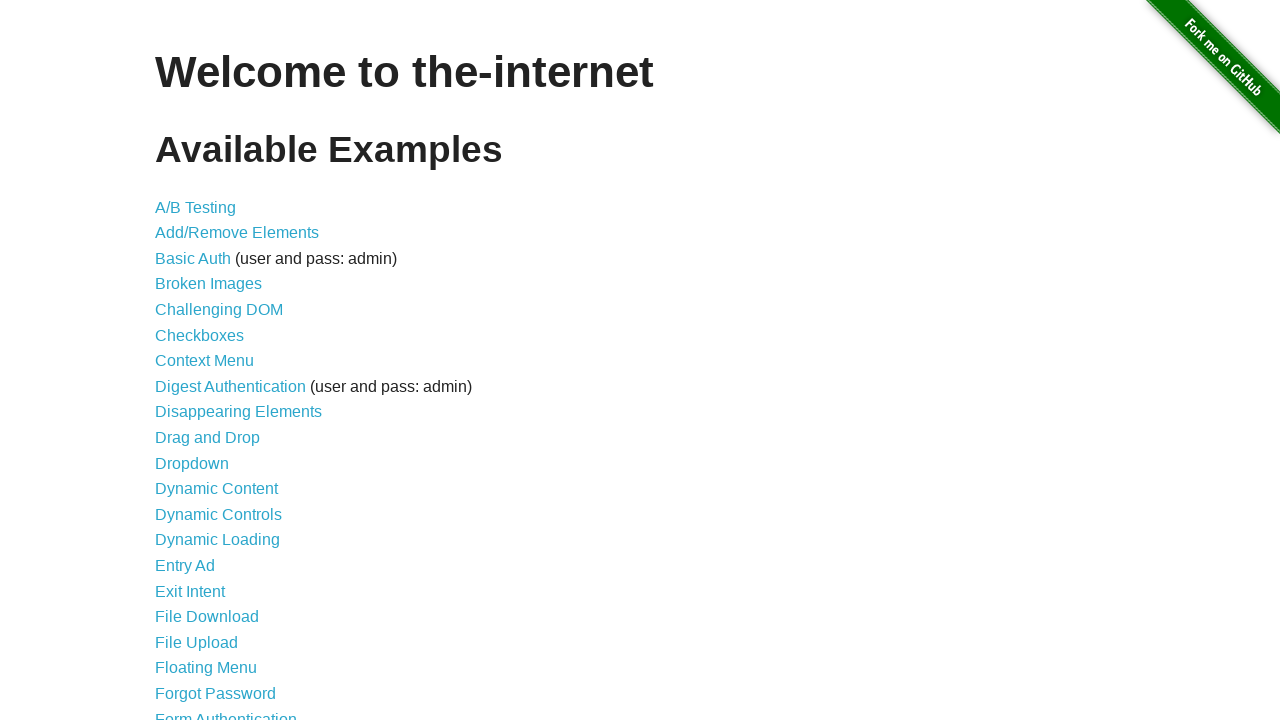

Clicked on the Inputs link at (176, 361) on text=Inputs
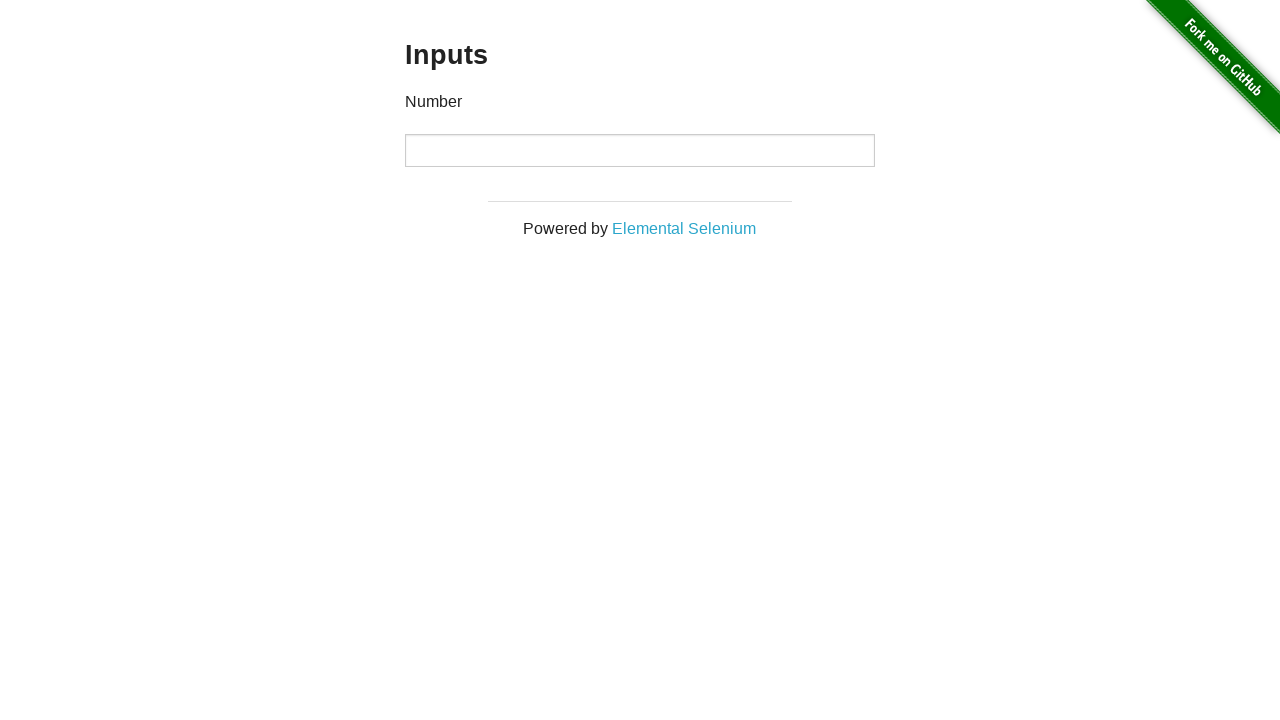

Inputs page loaded with heading verified
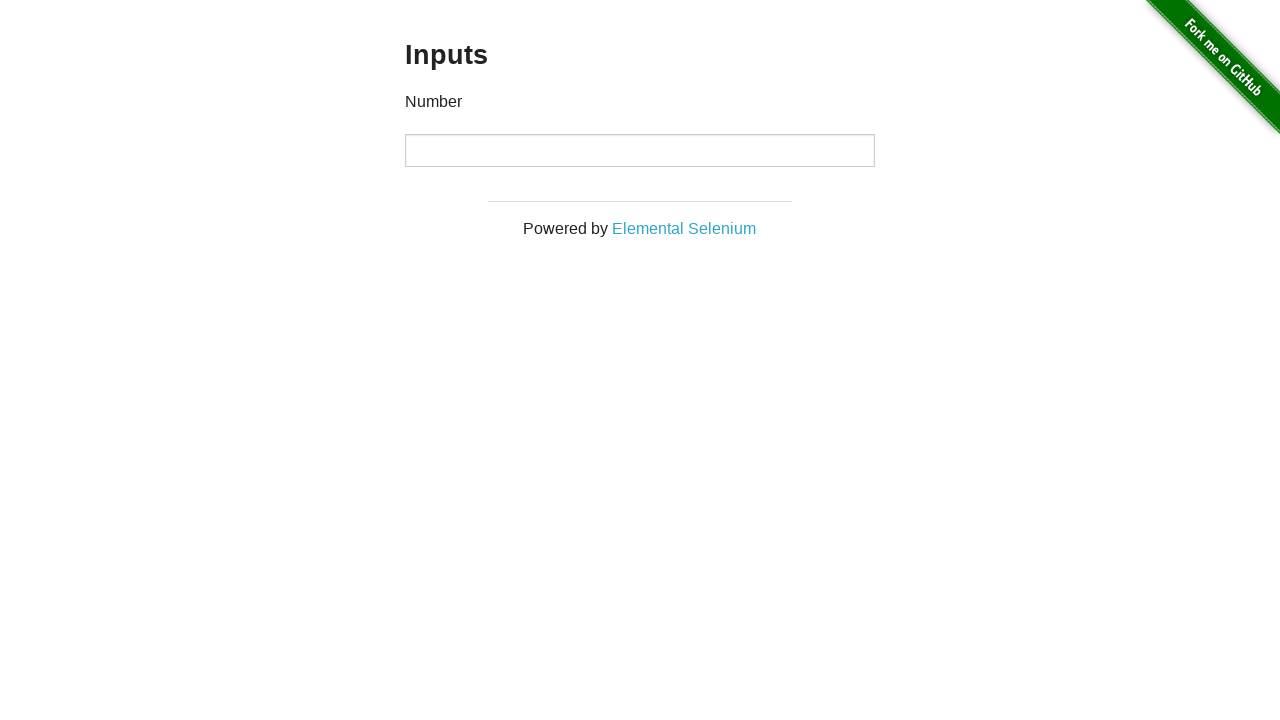

Entered numeric value '78' into number input field on input[type='number']
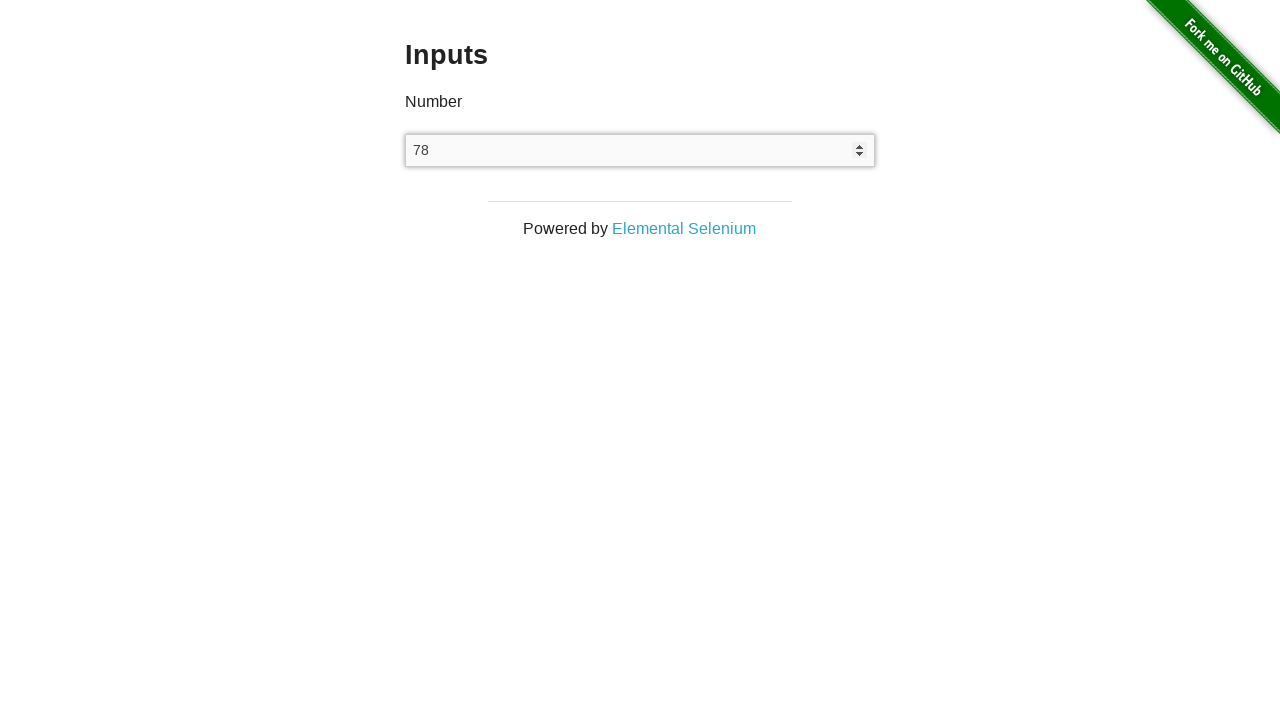

Verified that the numeric value '78' was correctly entered into the input field
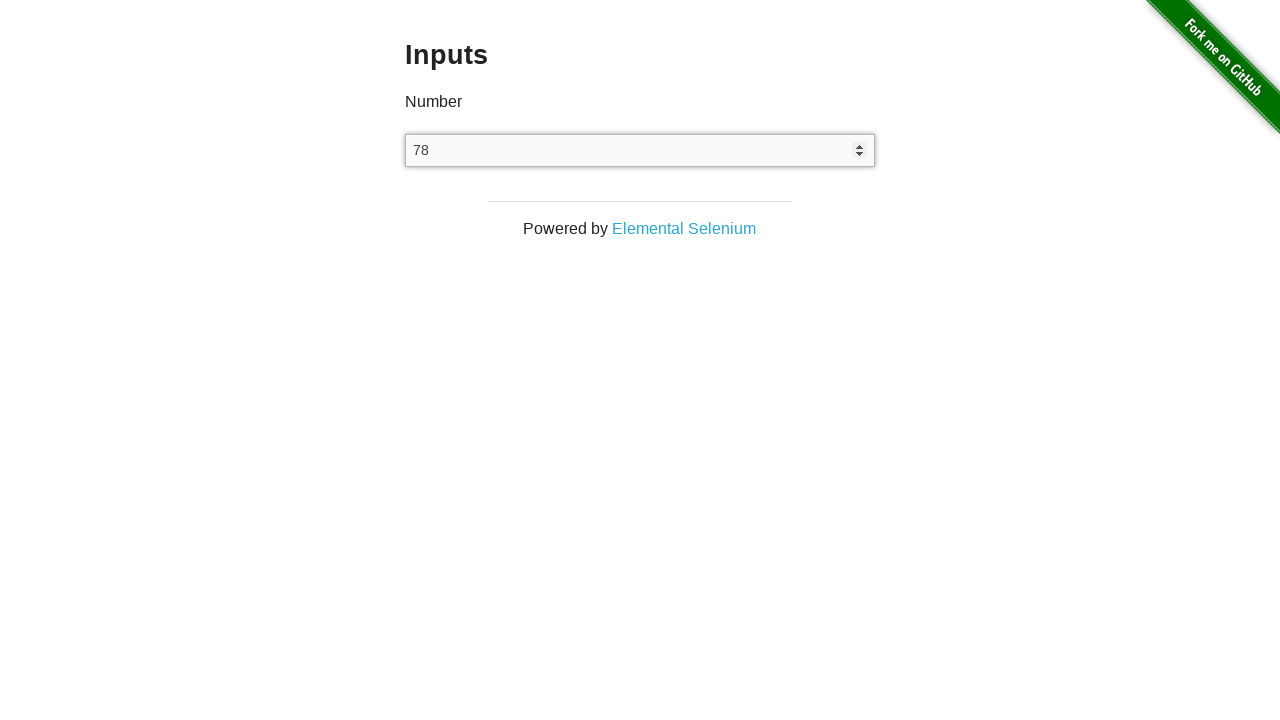

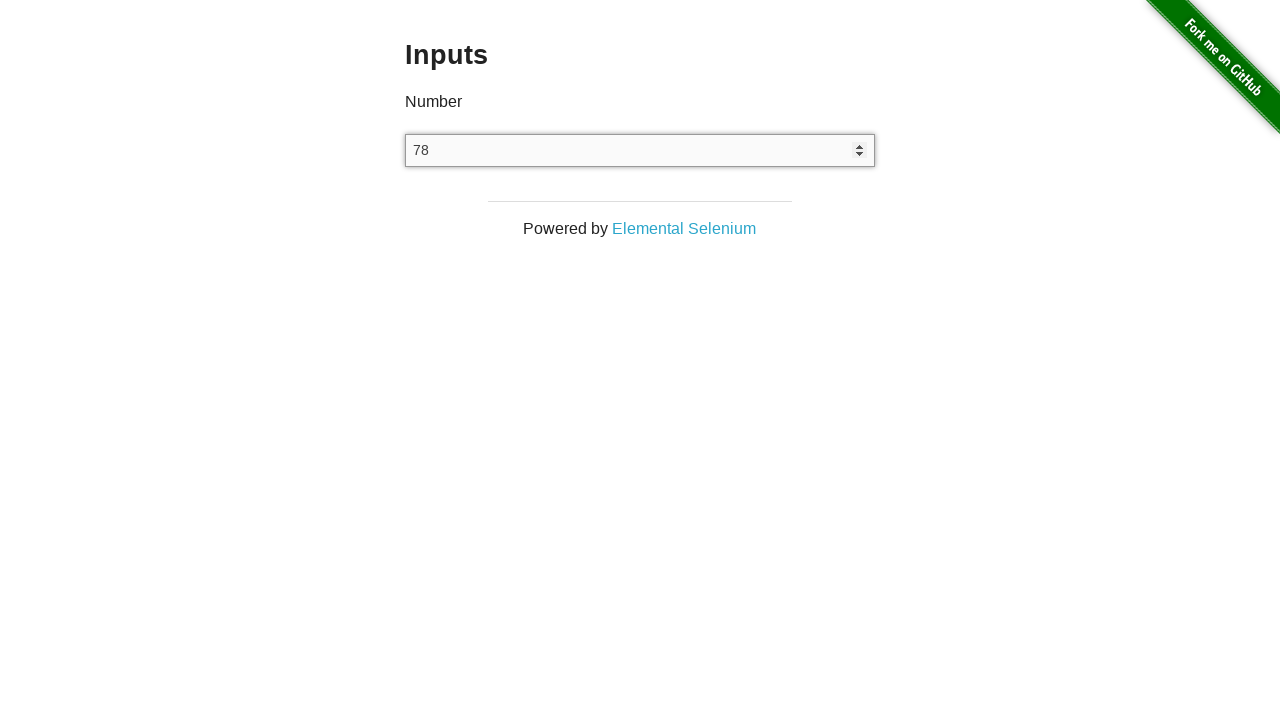